Tests basic browser navigation functionality including navigating to different pages, window resizing, page refresh, and browser back/forward navigation on a Chinese educational website.

Starting URL: http://www.51zxw.net

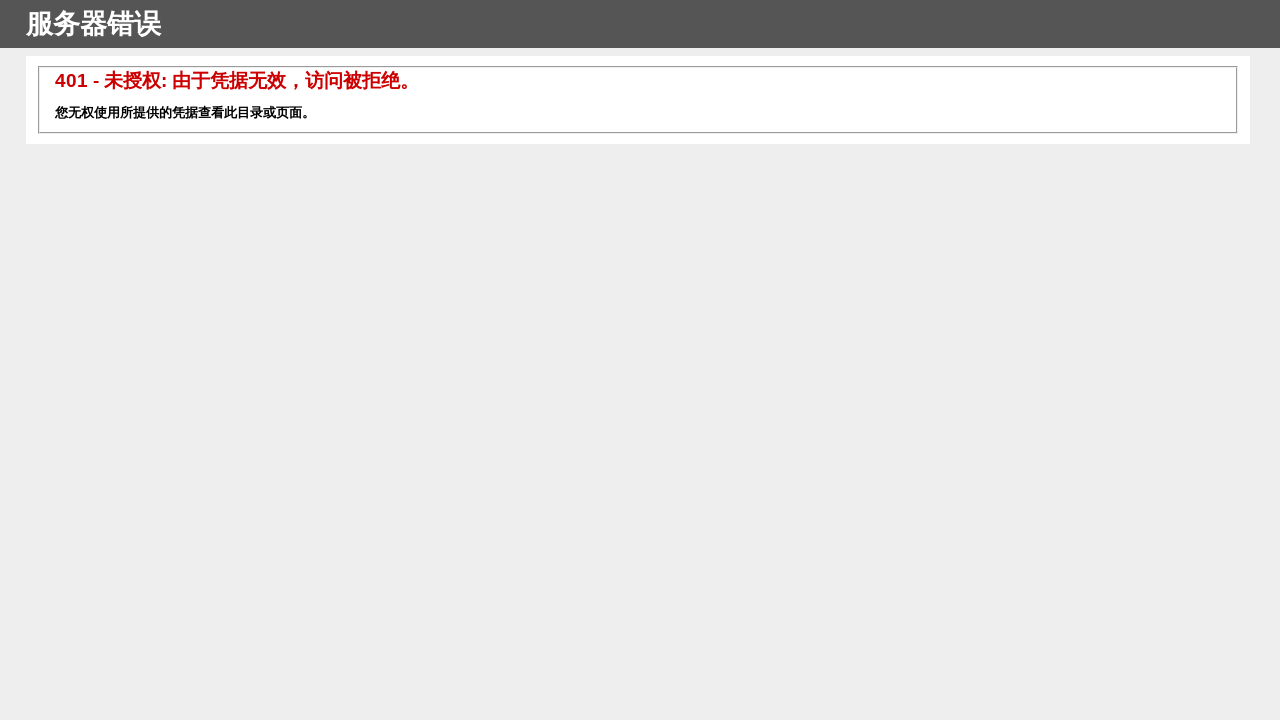

Set viewport to 1920x1080 (maximized window)
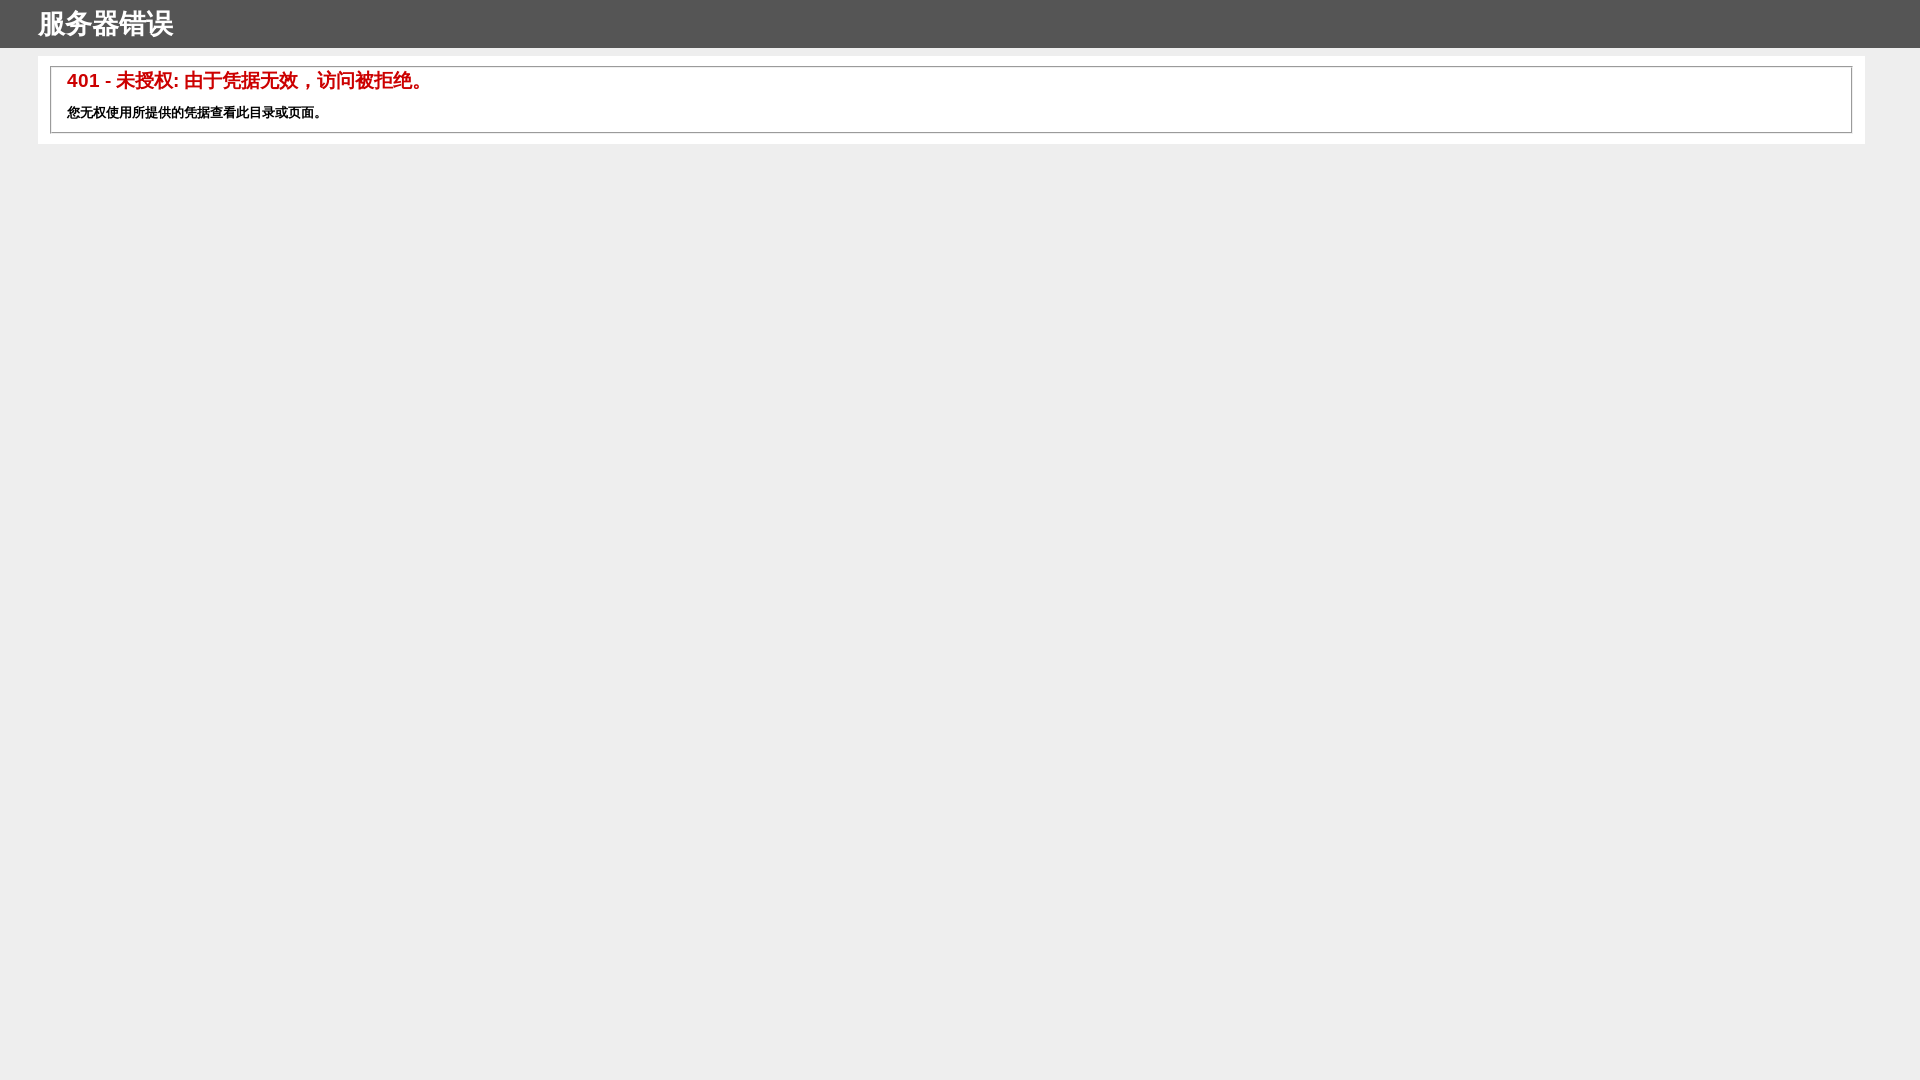

Navigated to course page on 51zxw.net
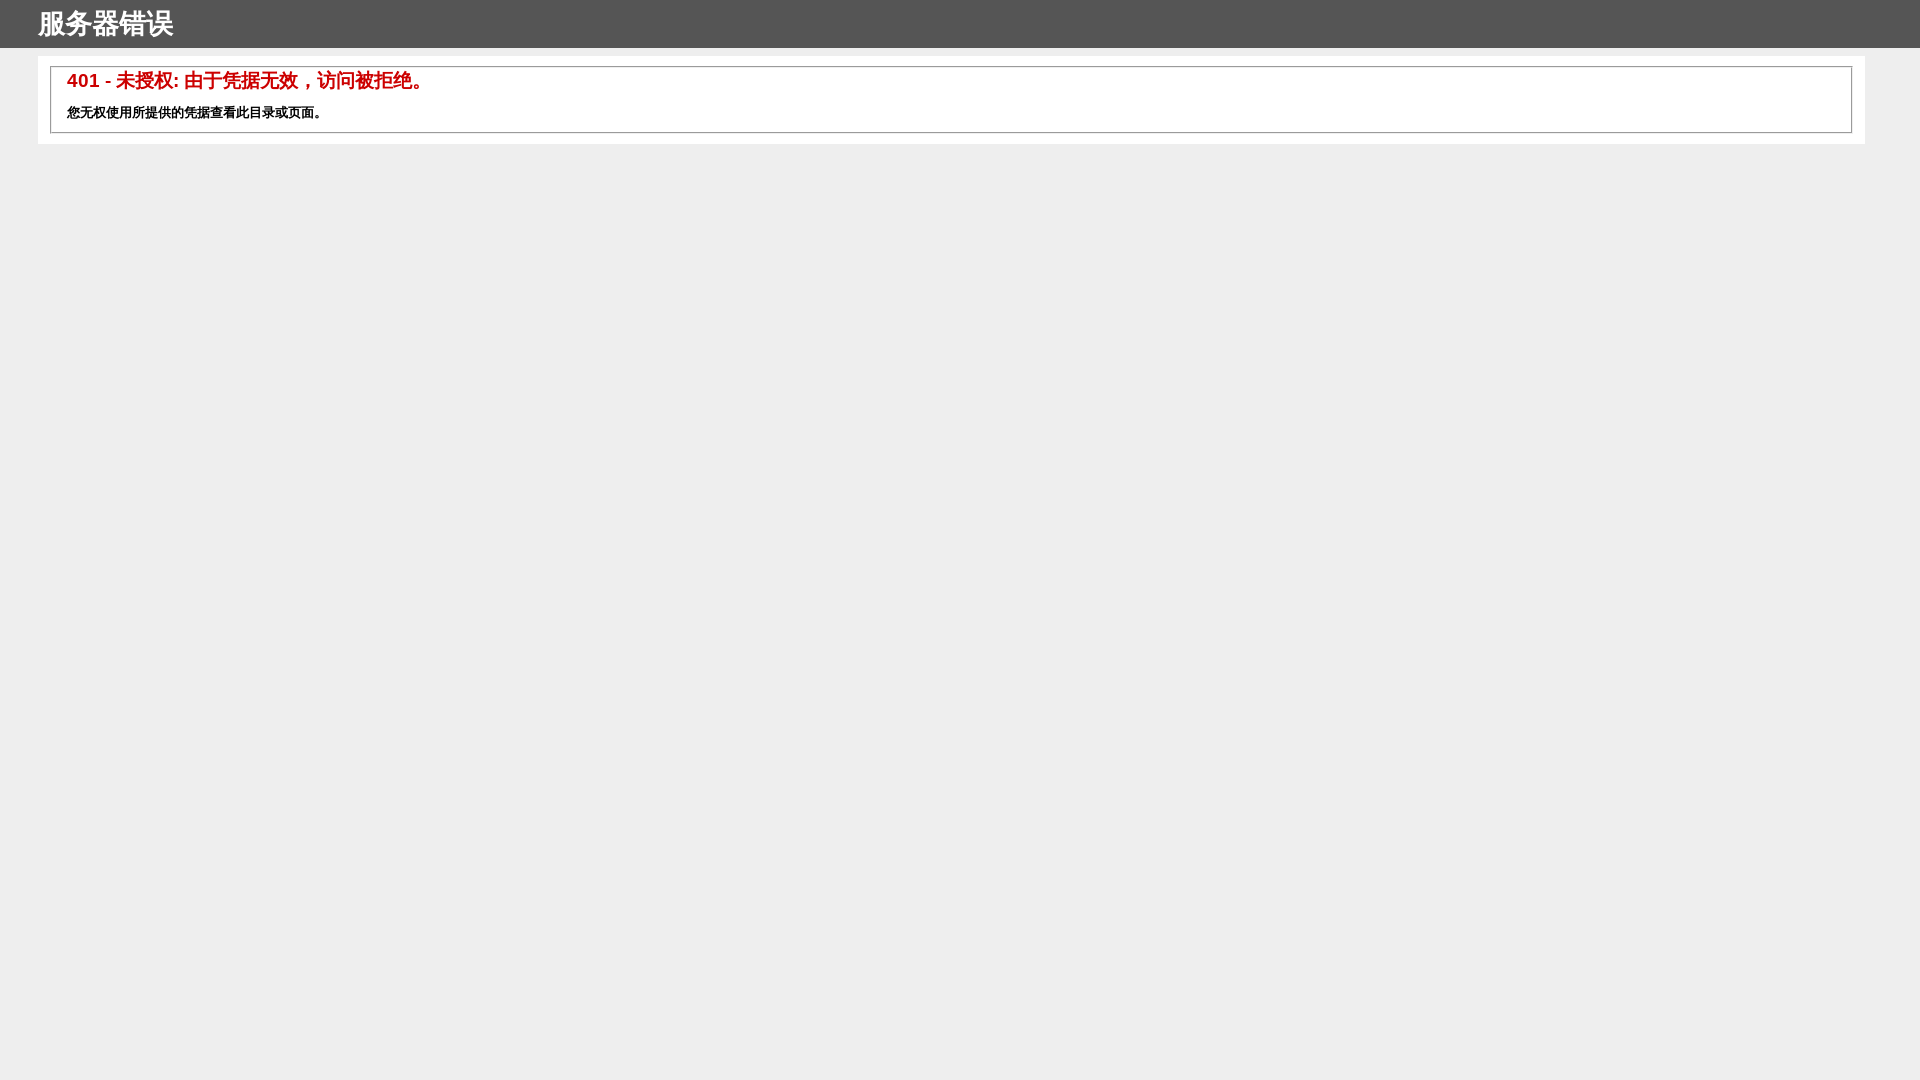

Resized viewport to 400x800 (mobile dimensions)
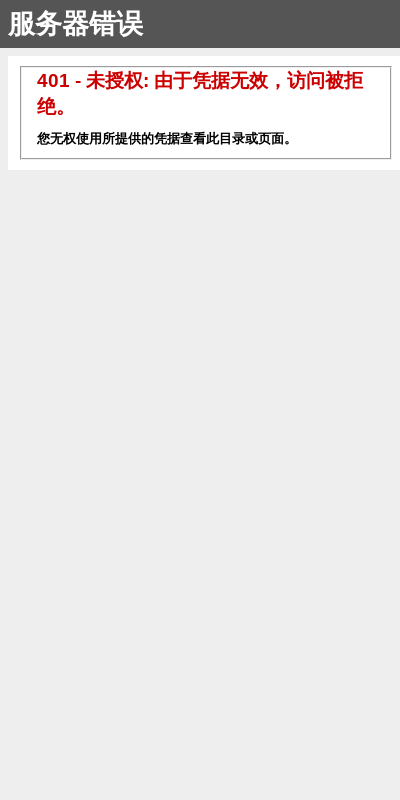

Refreshed the page
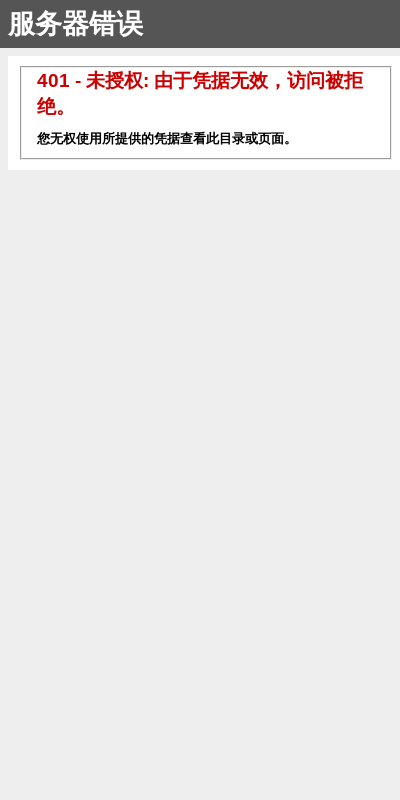

Navigated back to previous page
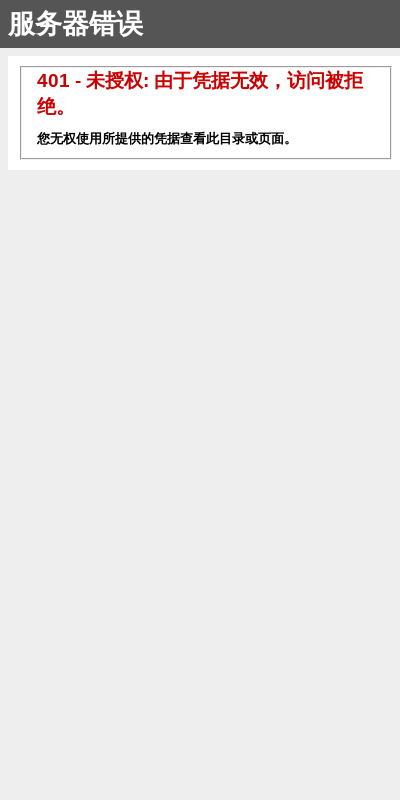

Navigated forward to course page
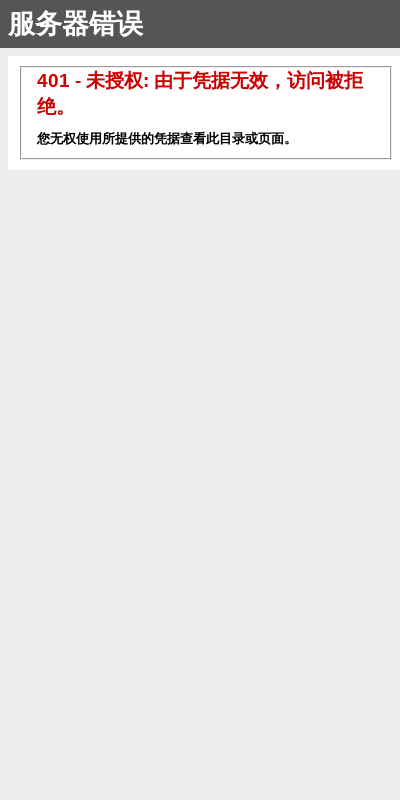

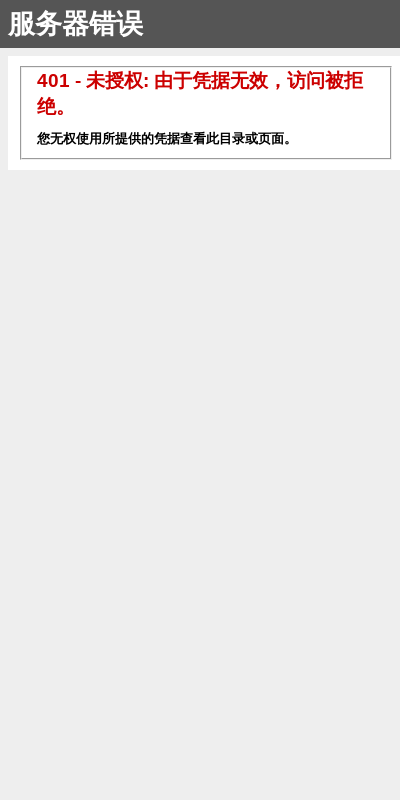